Tests standard click functionality by clicking a dynamic button and verifying the success message appears

Starting URL: https://demoqa.com/buttons

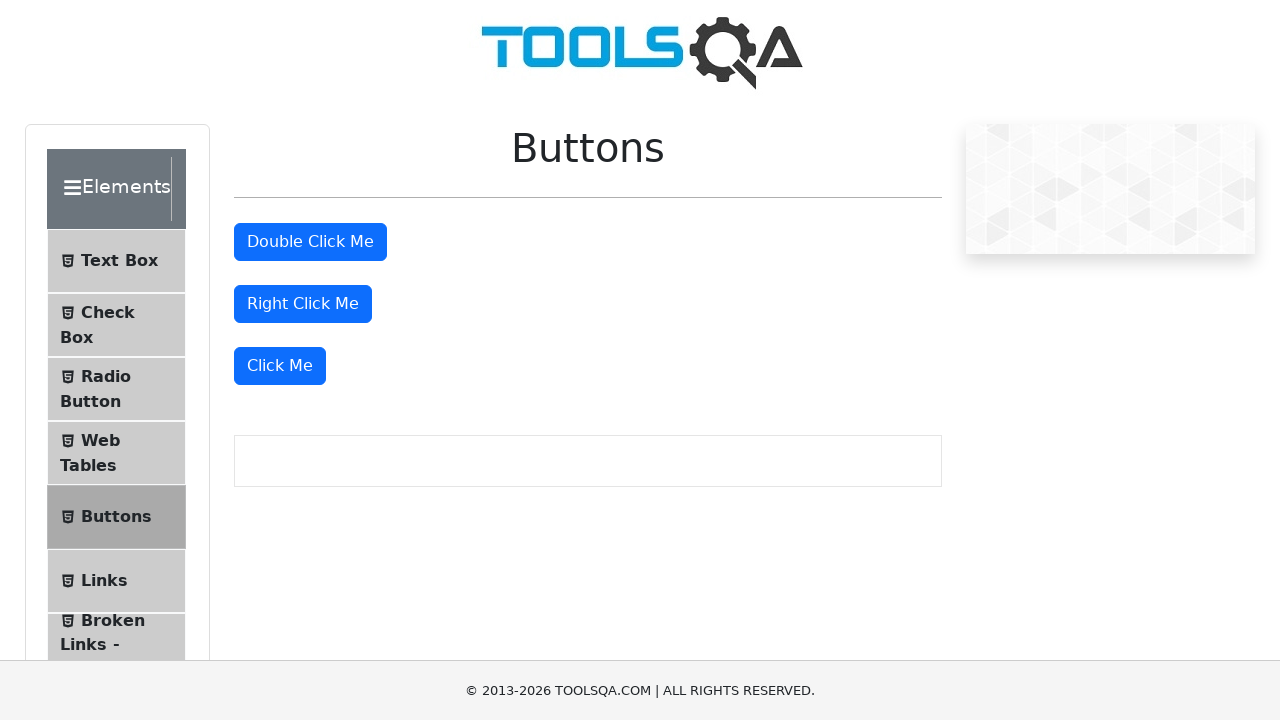

Clicked the dynamic 'Click Me' button (third button) at (280, 366) on [type='button']:not(.navbar-toggler) >> nth=2
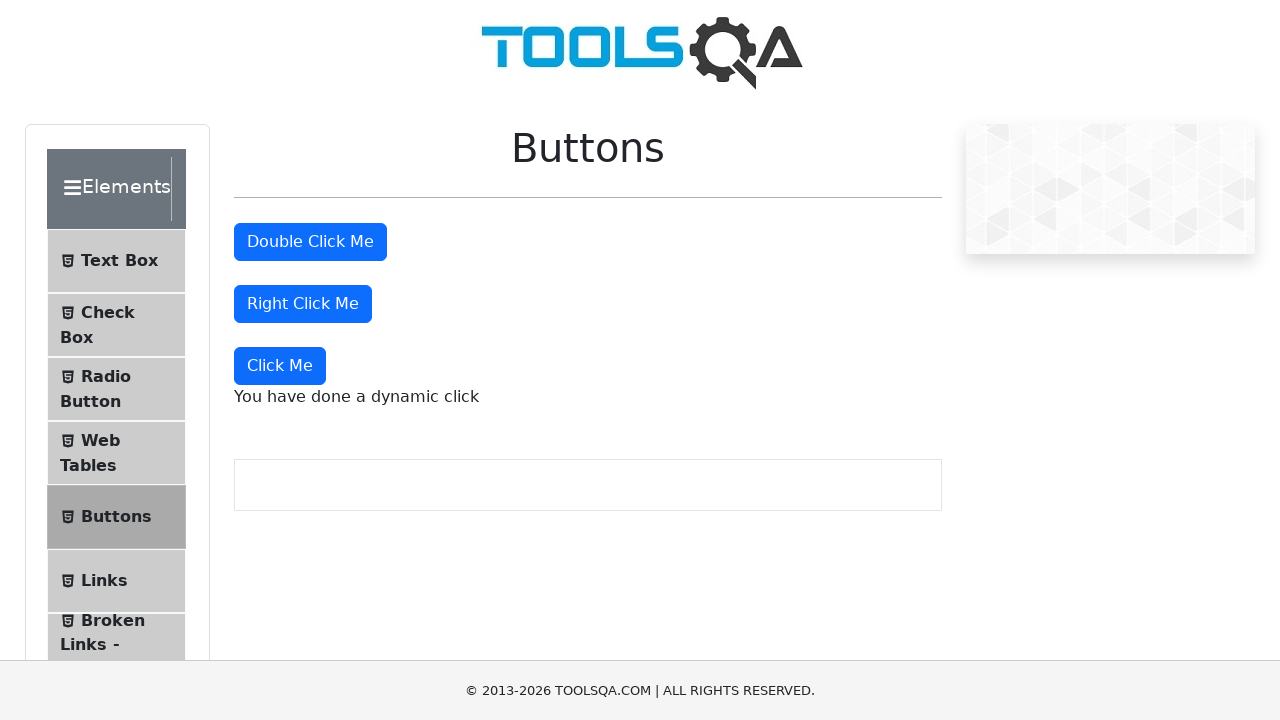

Waited for dynamic click message to appear
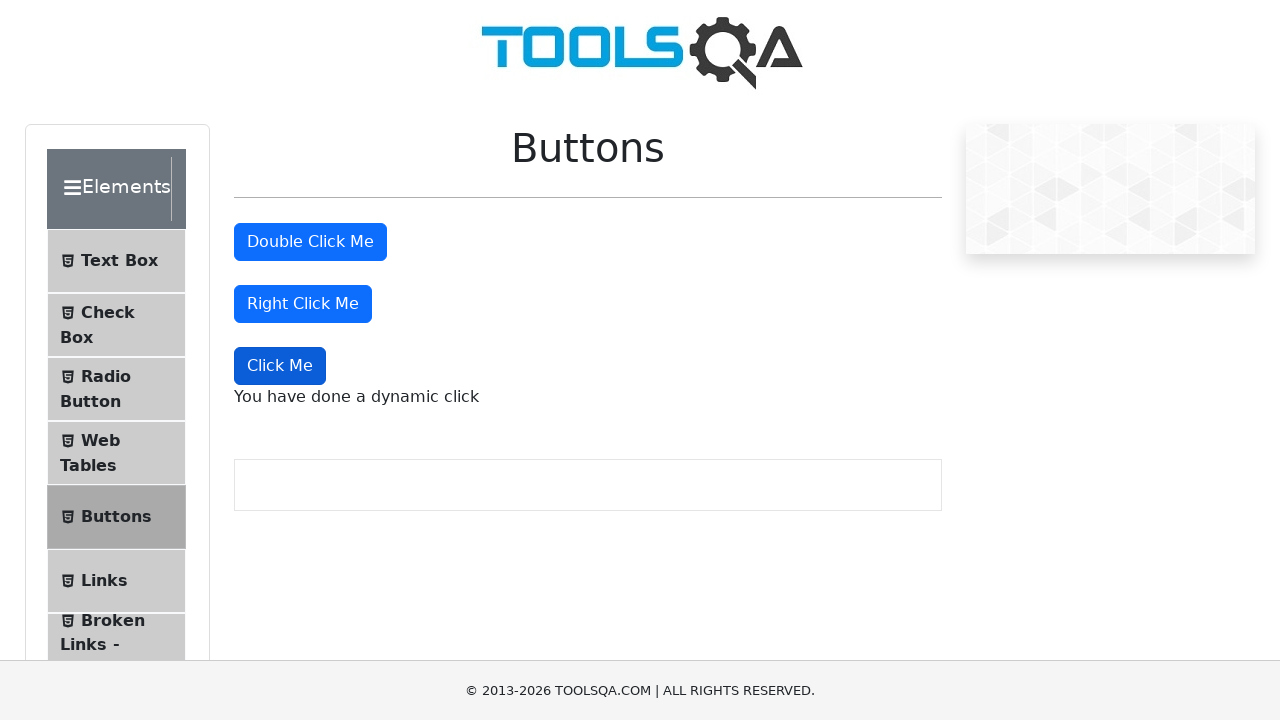

Retrieved text content from dynamic click message element
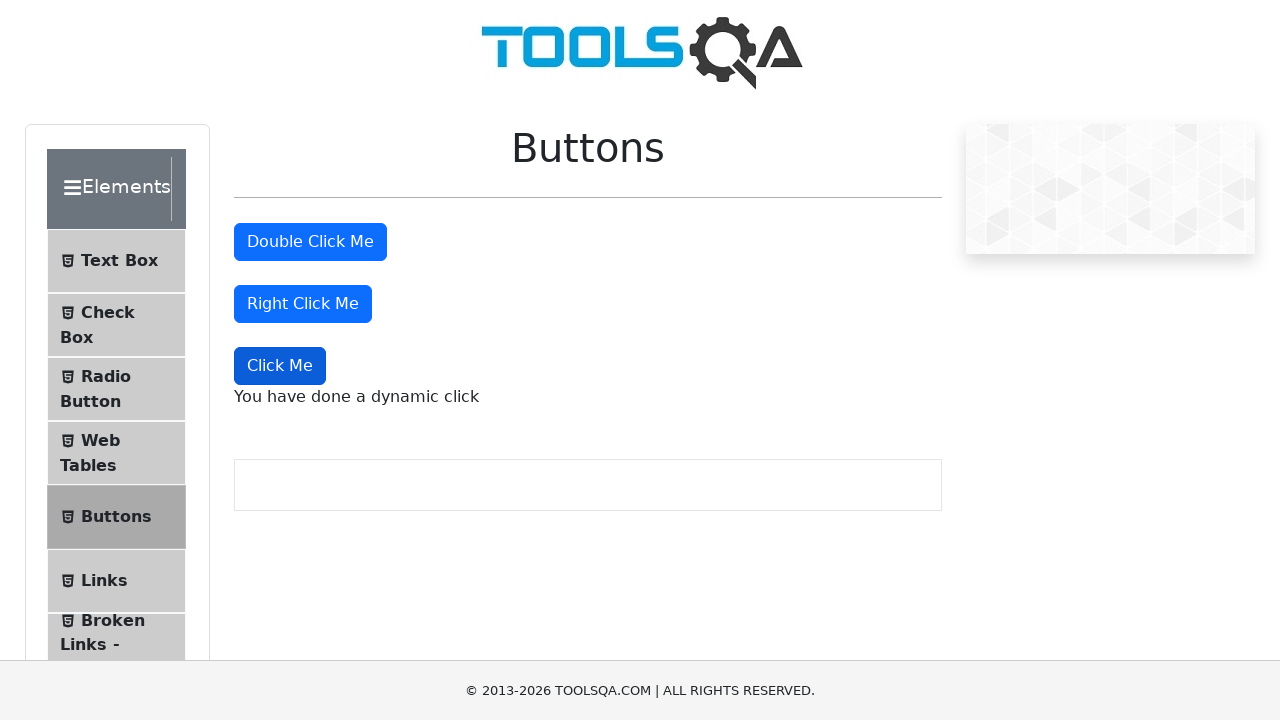

Verified success message displays 'You have done a dynamic click'
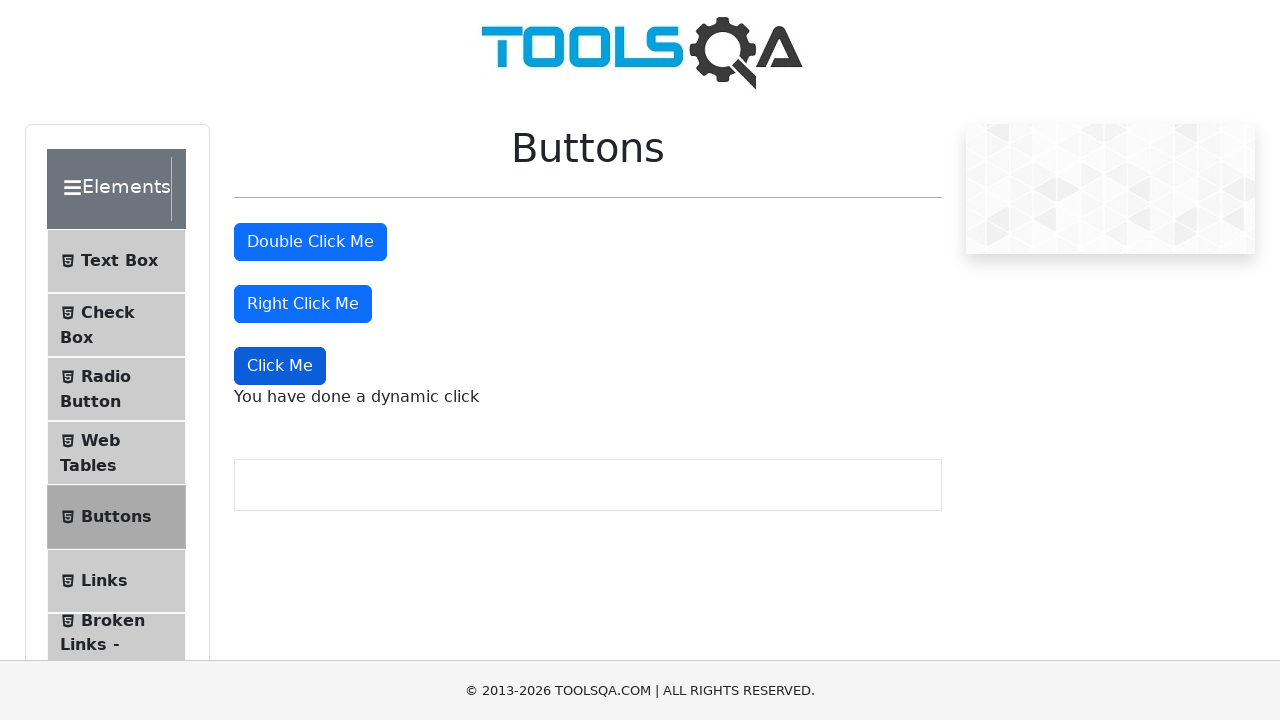

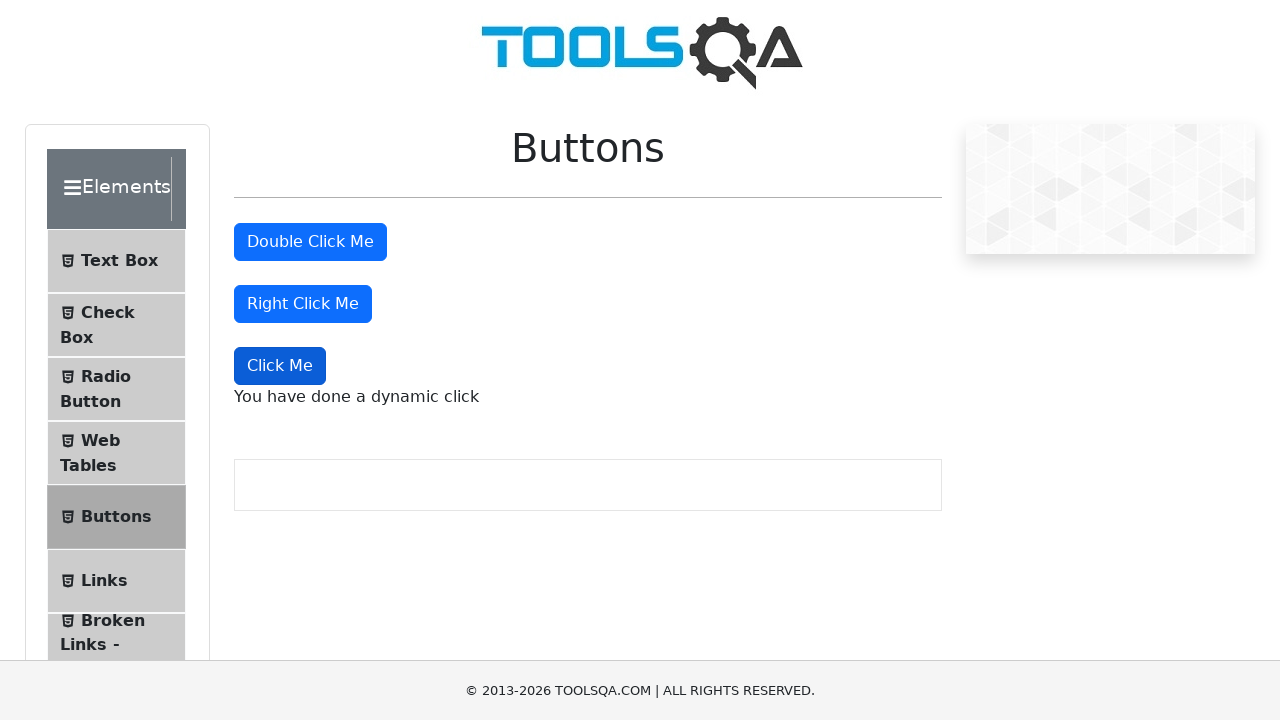